Tests multi-select functionality by holding Control key and clicking on non-consecutive items (1st, 6th, and 8th) in a jQuery selectable list

Starting URL: https://automationfc.github.io/jquery-selectable/

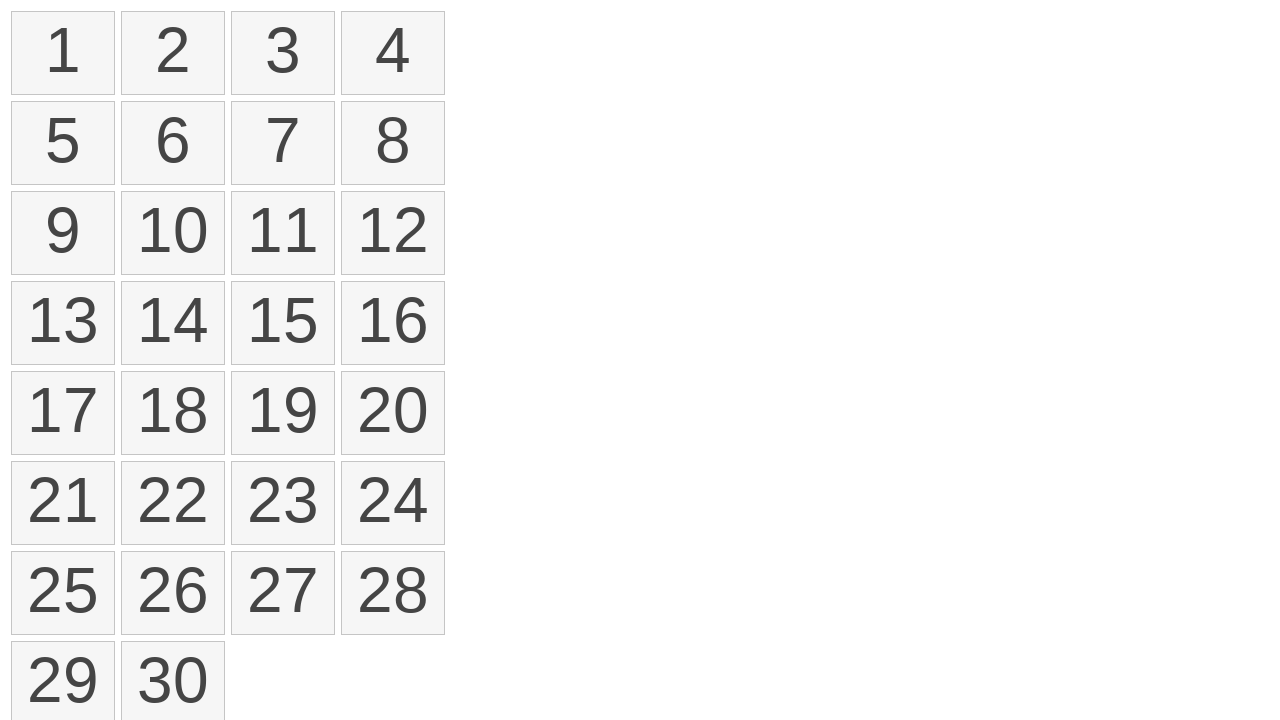

Waited for jQuery selectable list to load
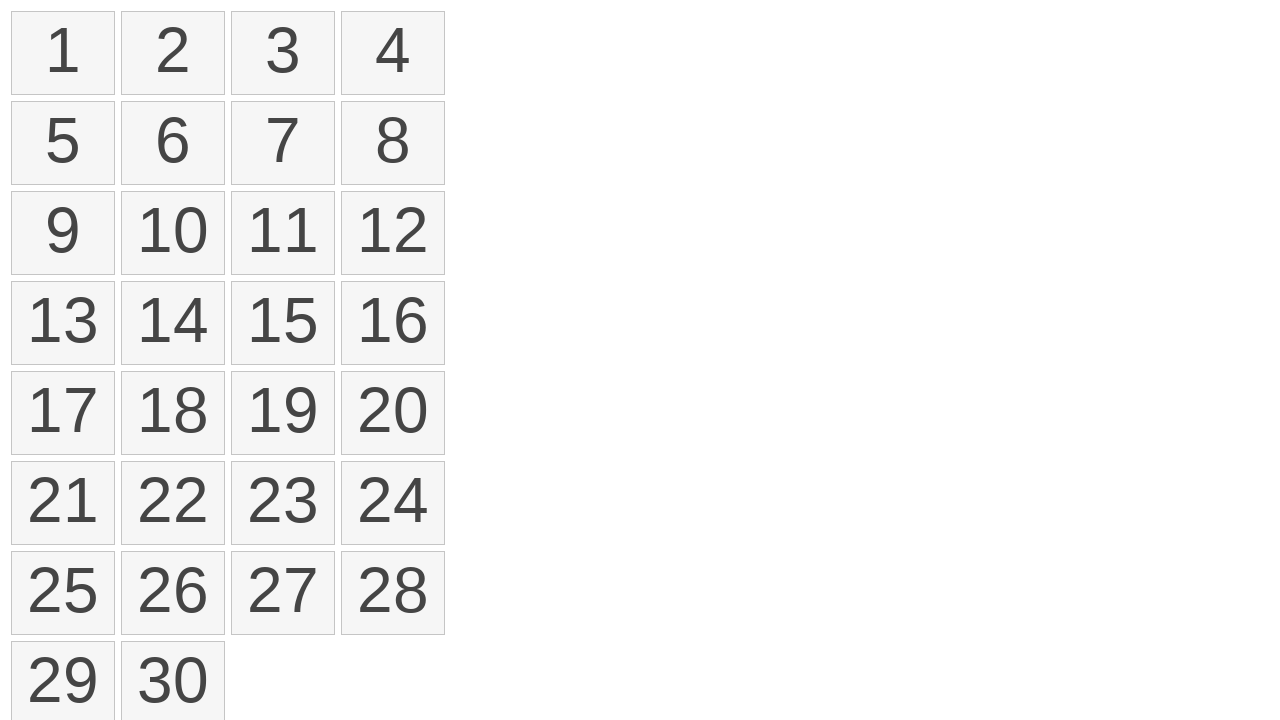

Clicked 1st item (index 0) while holding Control key at (63, 53) on ol#selectable li >> nth=0
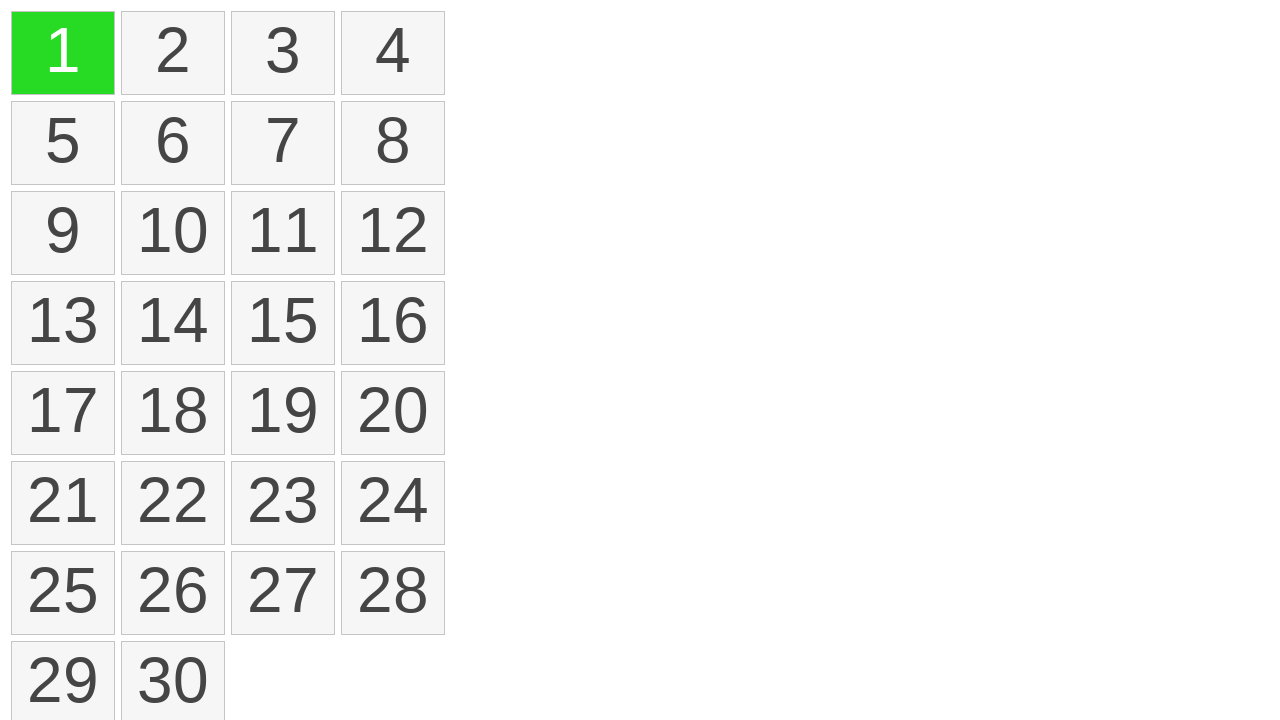

Clicked 6th item (index 5) while holding Control key at (173, 143) on ol#selectable li >> nth=5
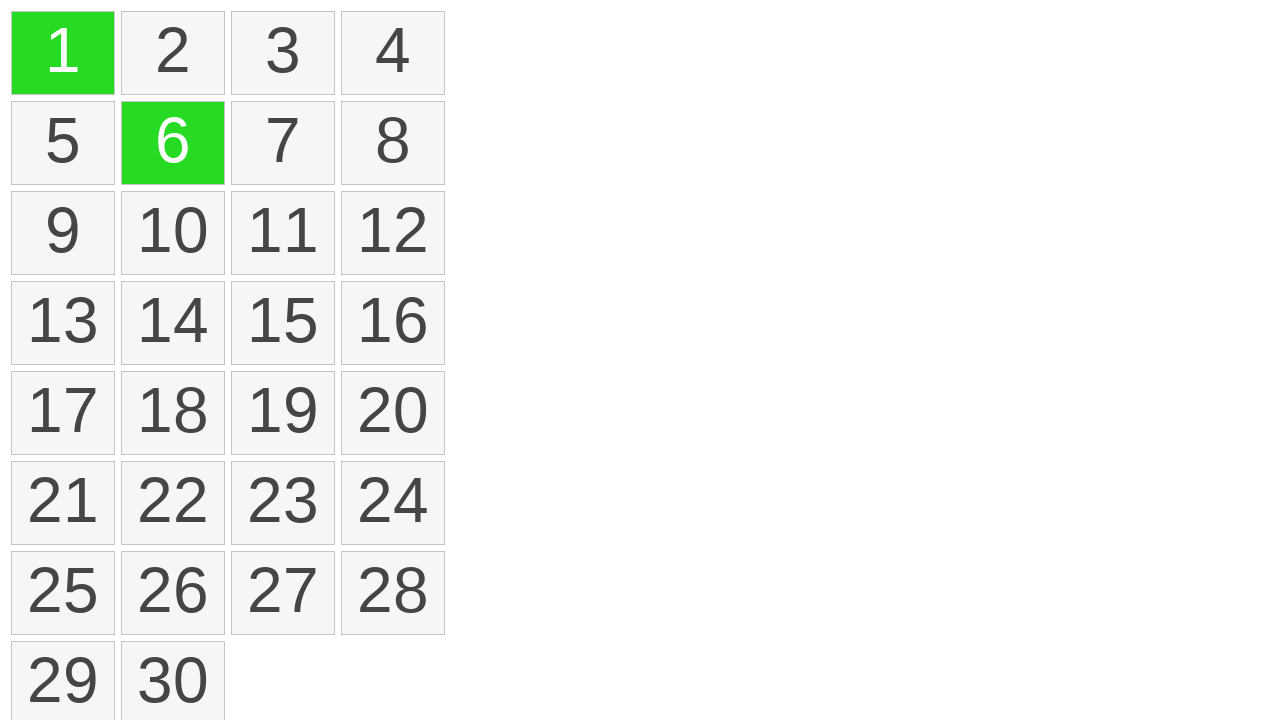

Clicked 8th item (index 7) while holding Control key at (393, 143) on ol#selectable li >> nth=7
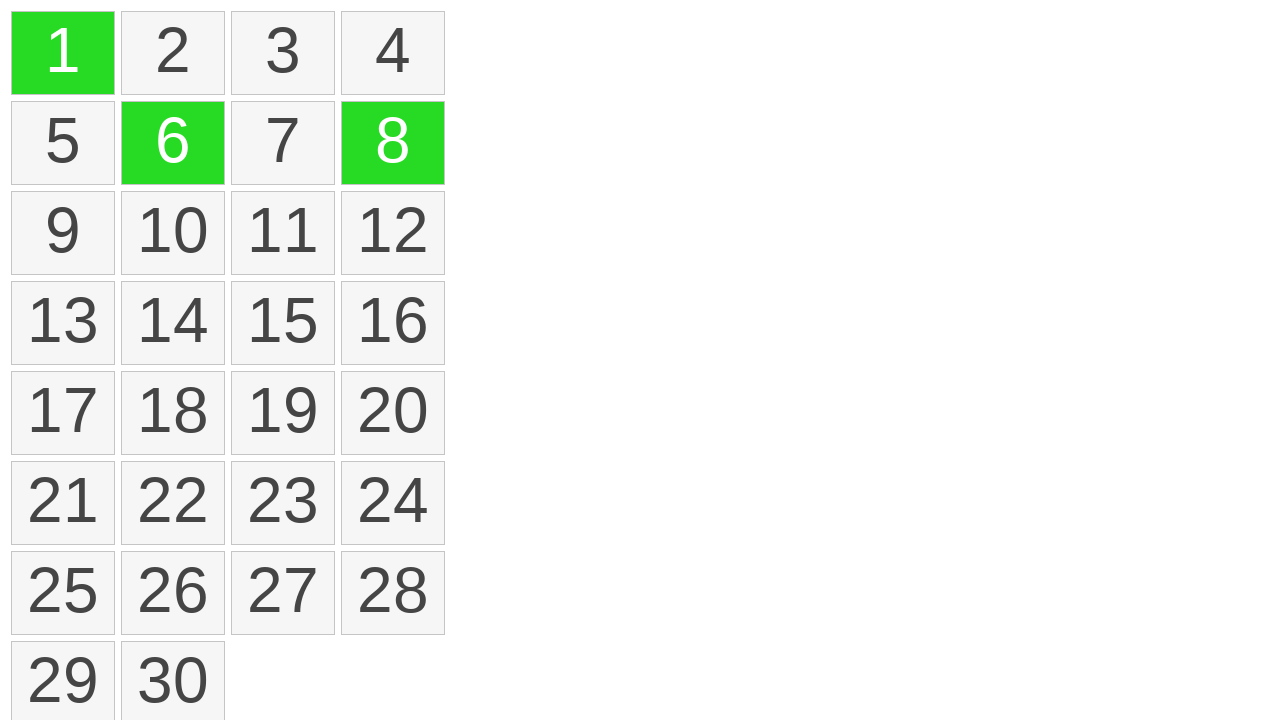

Located all selected items with class ui-selected
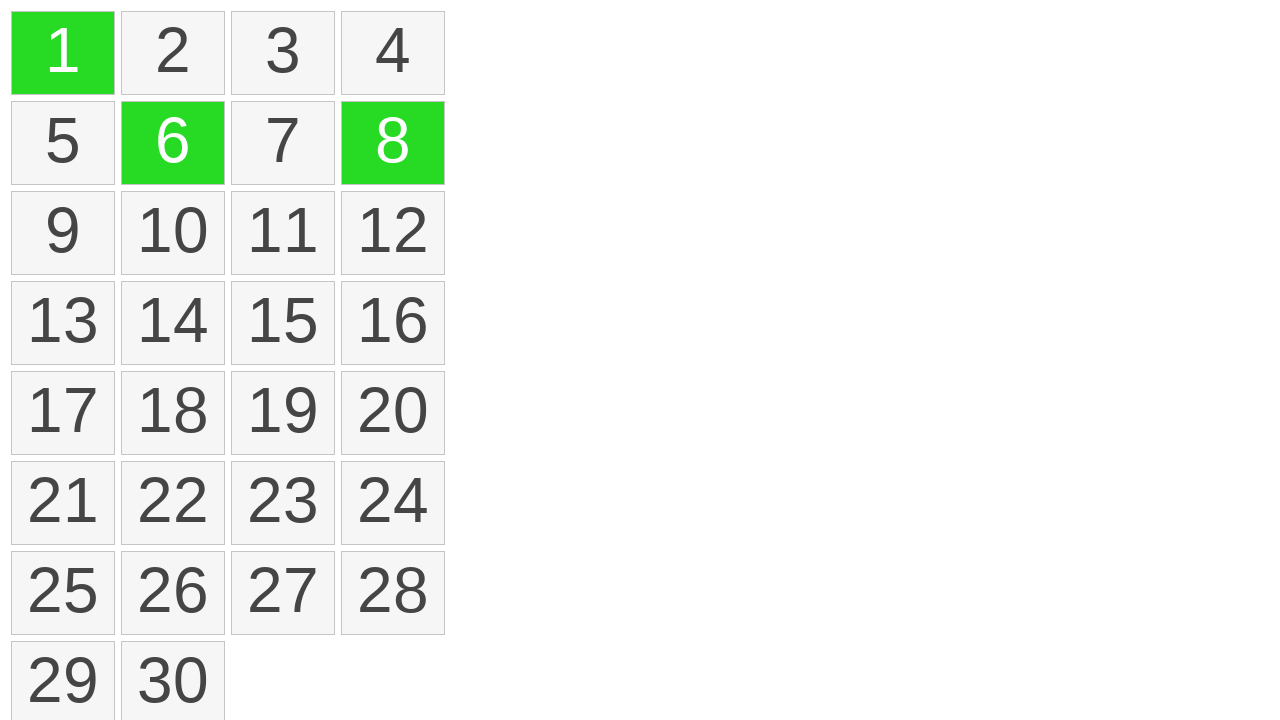

Verified that exactly 3 items are selected
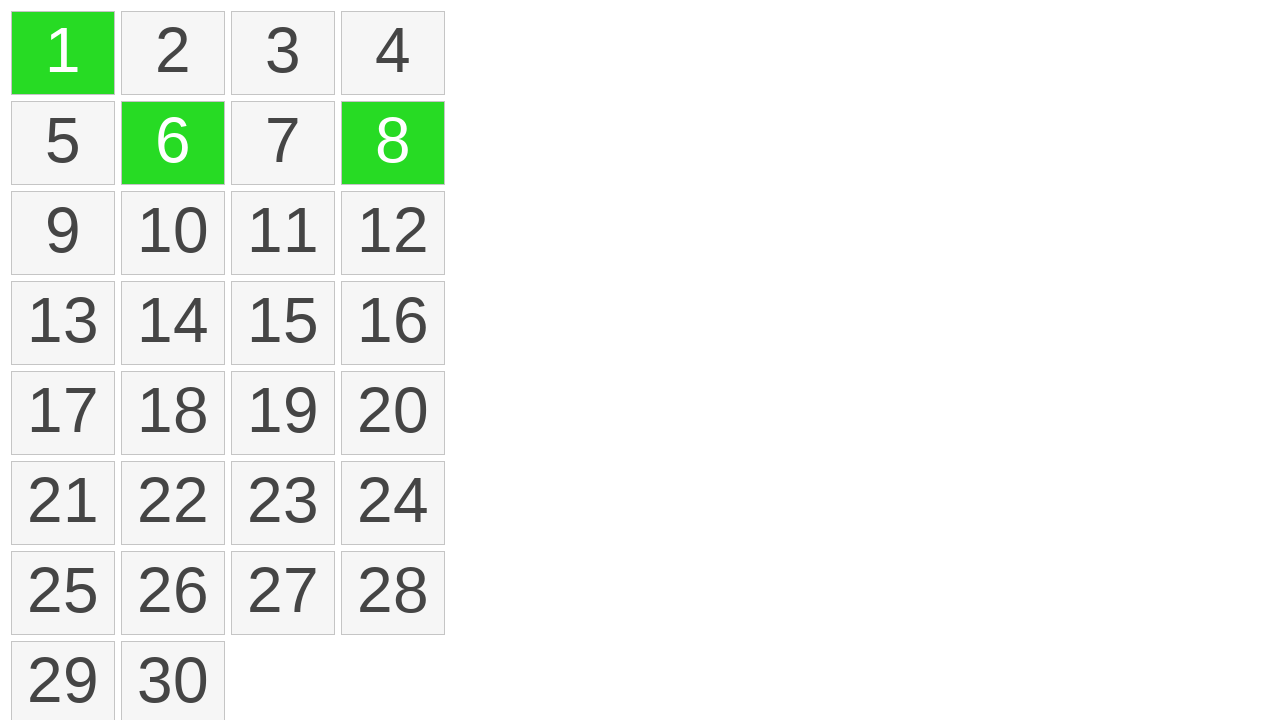

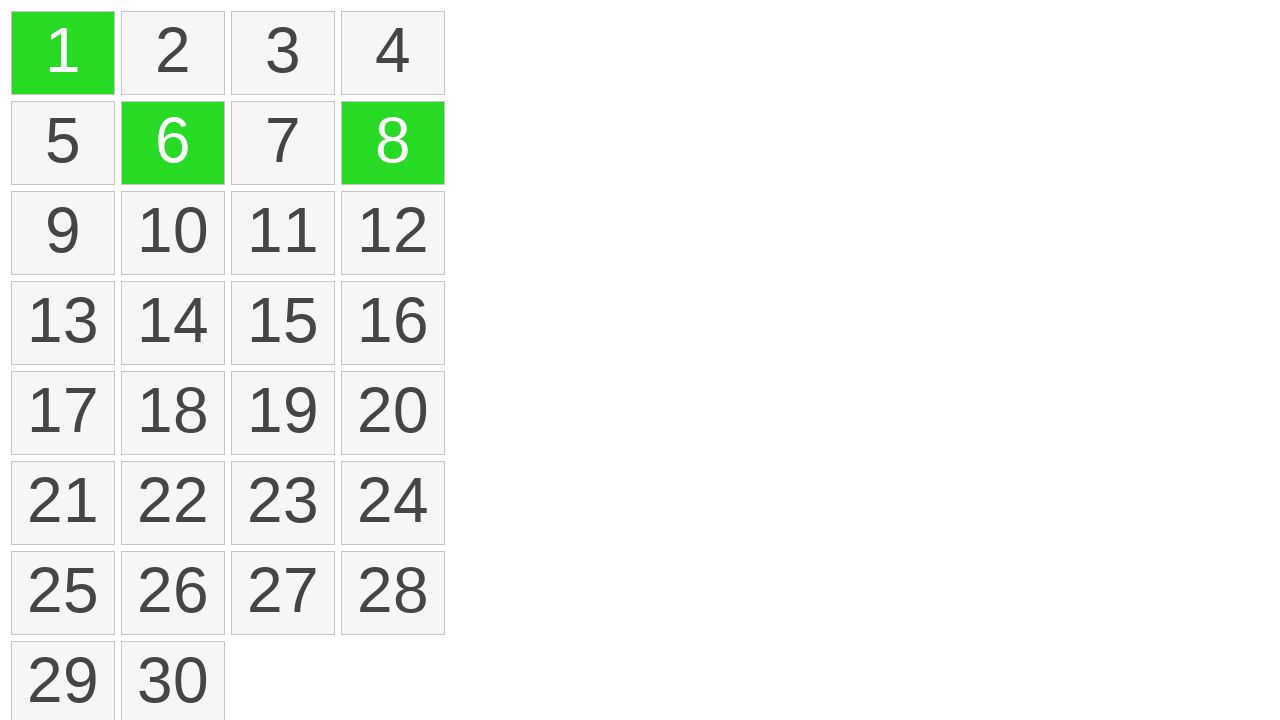